Tests right-click context menu functionality by right-clicking on a button and verifying the context menu appears

Starting URL: https://bonigarcia.dev/selenium-webdriver-java/dropdown-menu.html

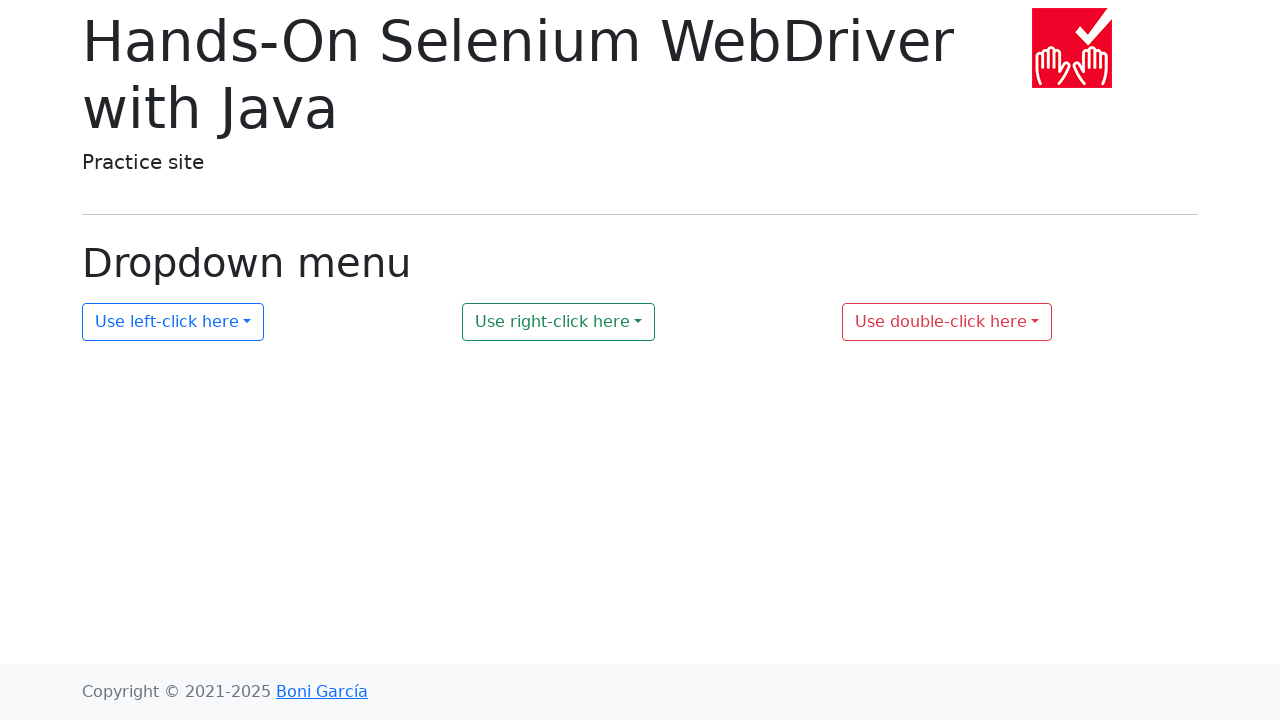

Located right-click menu button element
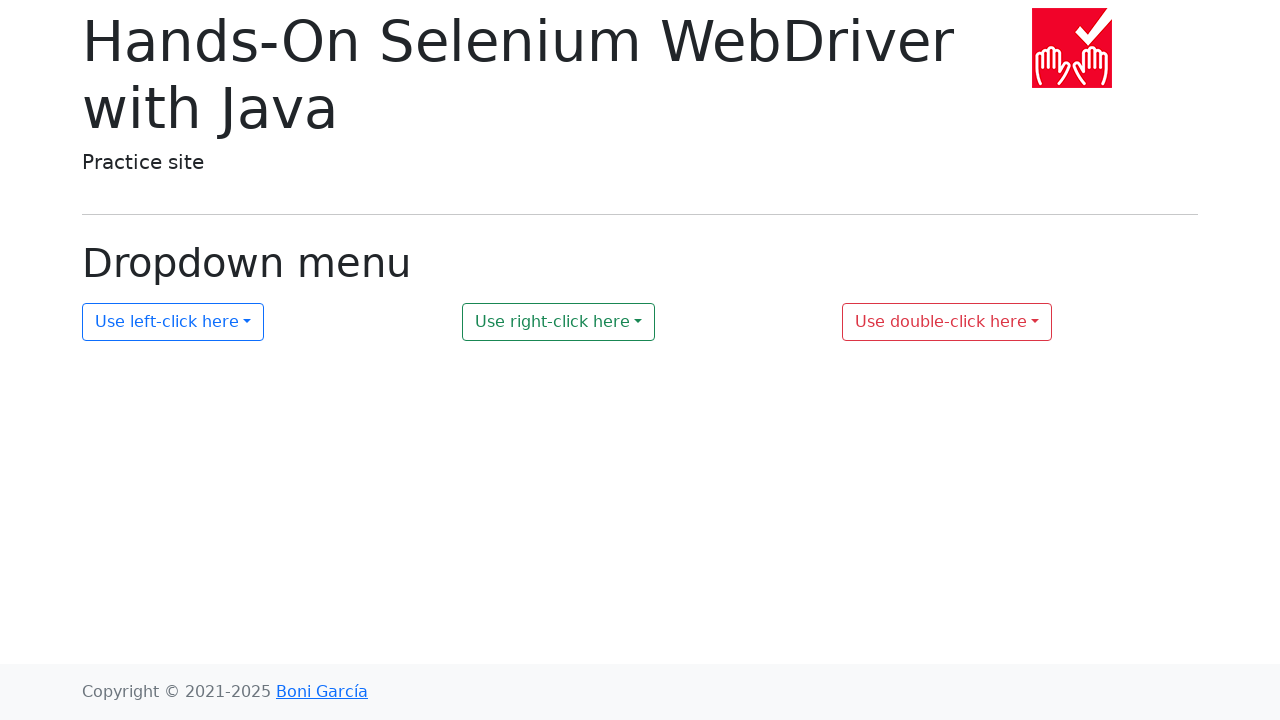

Right-clicked on the dropdown menu button at (559, 322) on button#my-dropdown-2
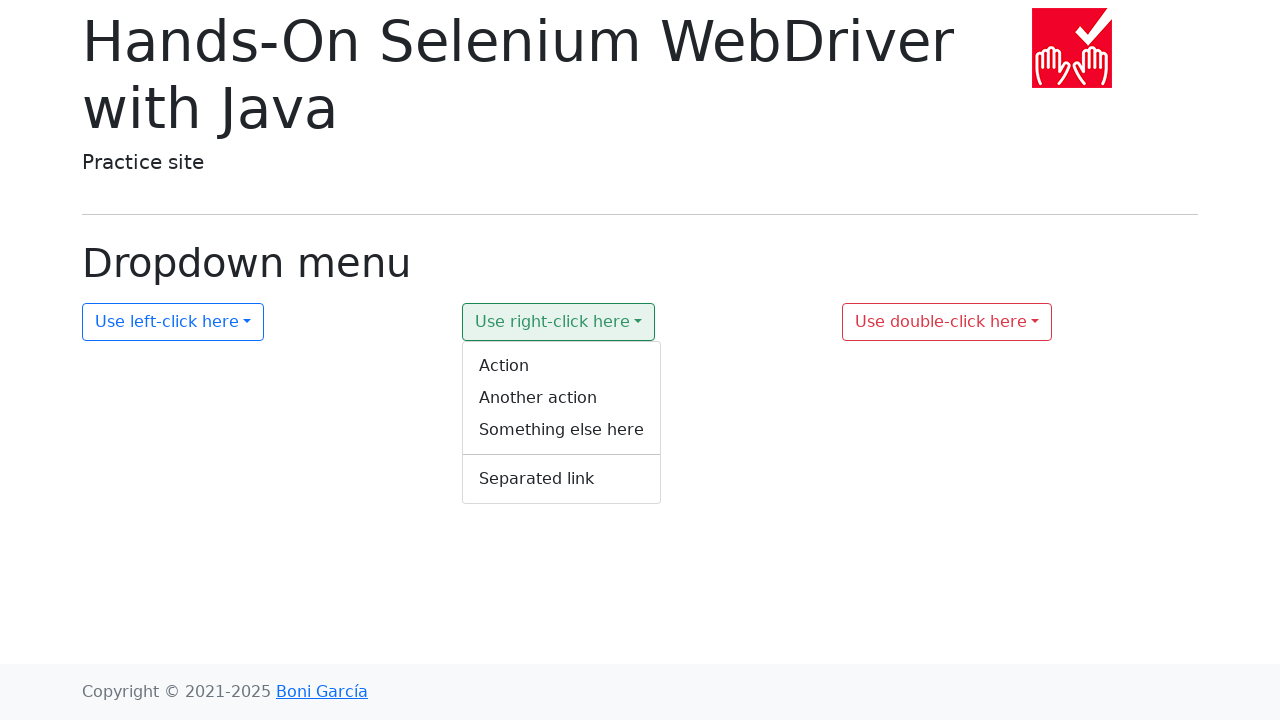

Located context menu element
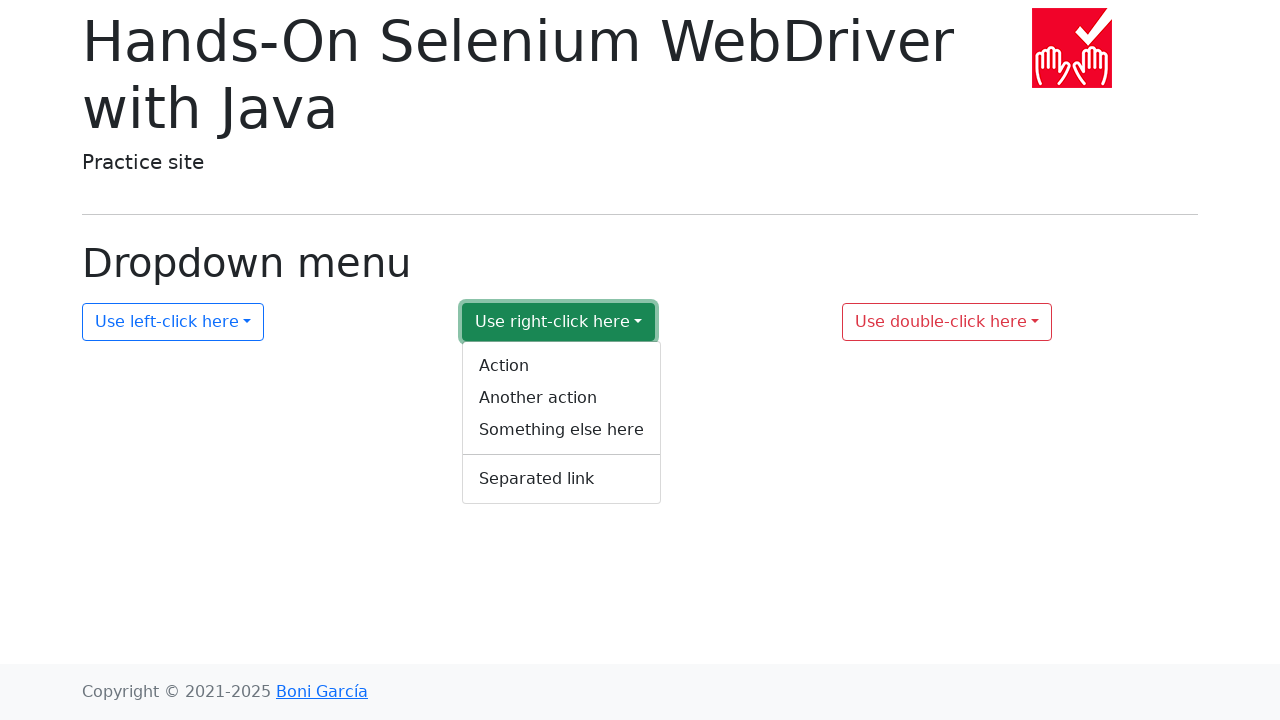

Context menu became visible
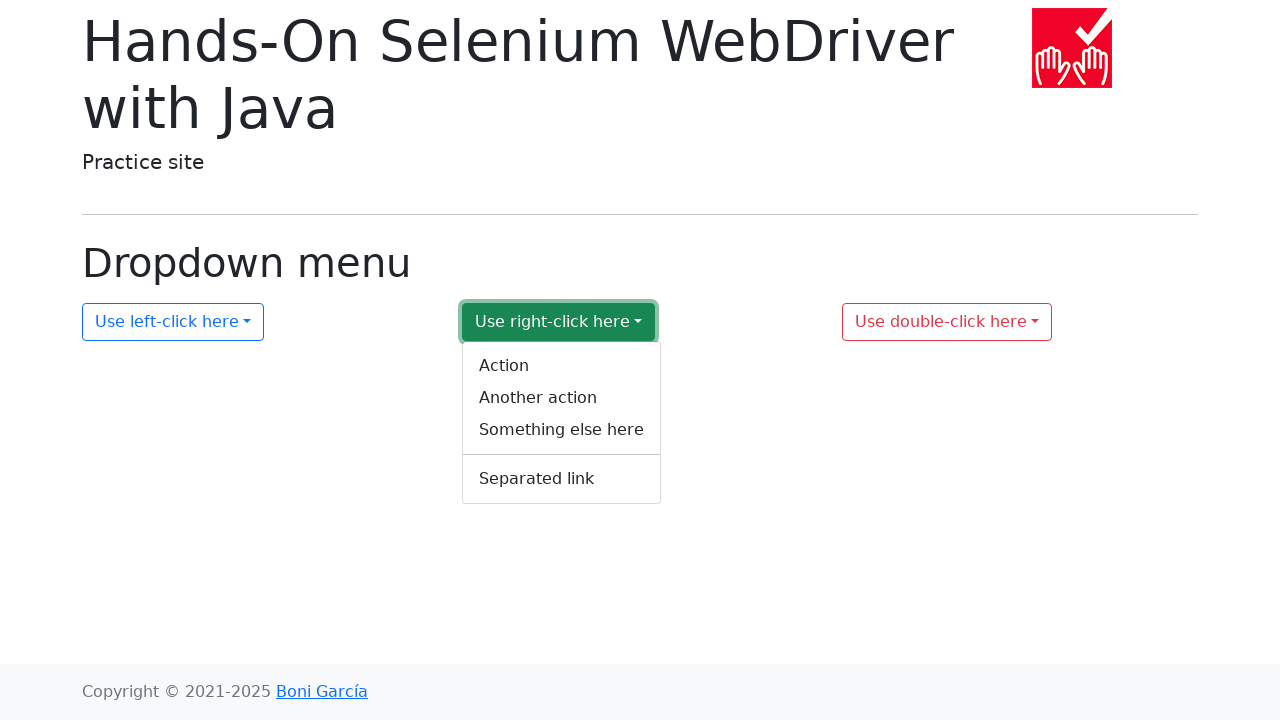

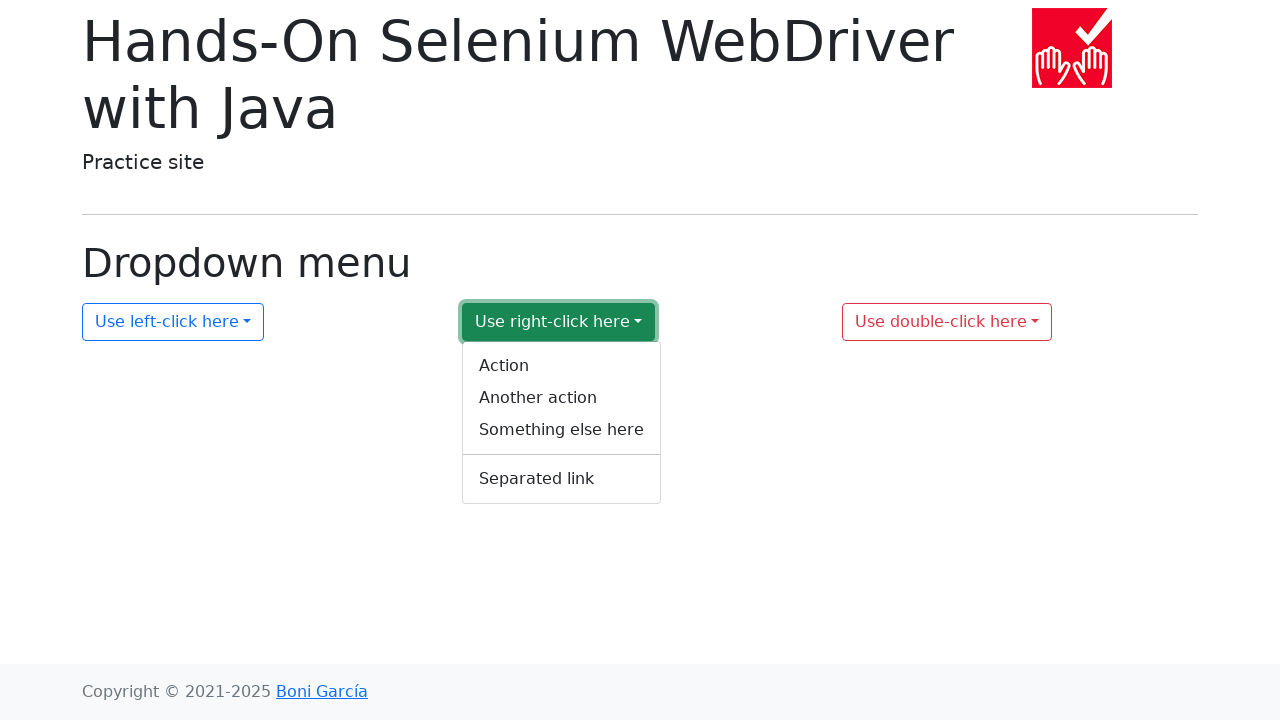